Tests drag and drop functionality by dragging element A to element B's position and verifying the elements have swapped

Starting URL: https://the-internet.herokuapp.com/drag_and_drop

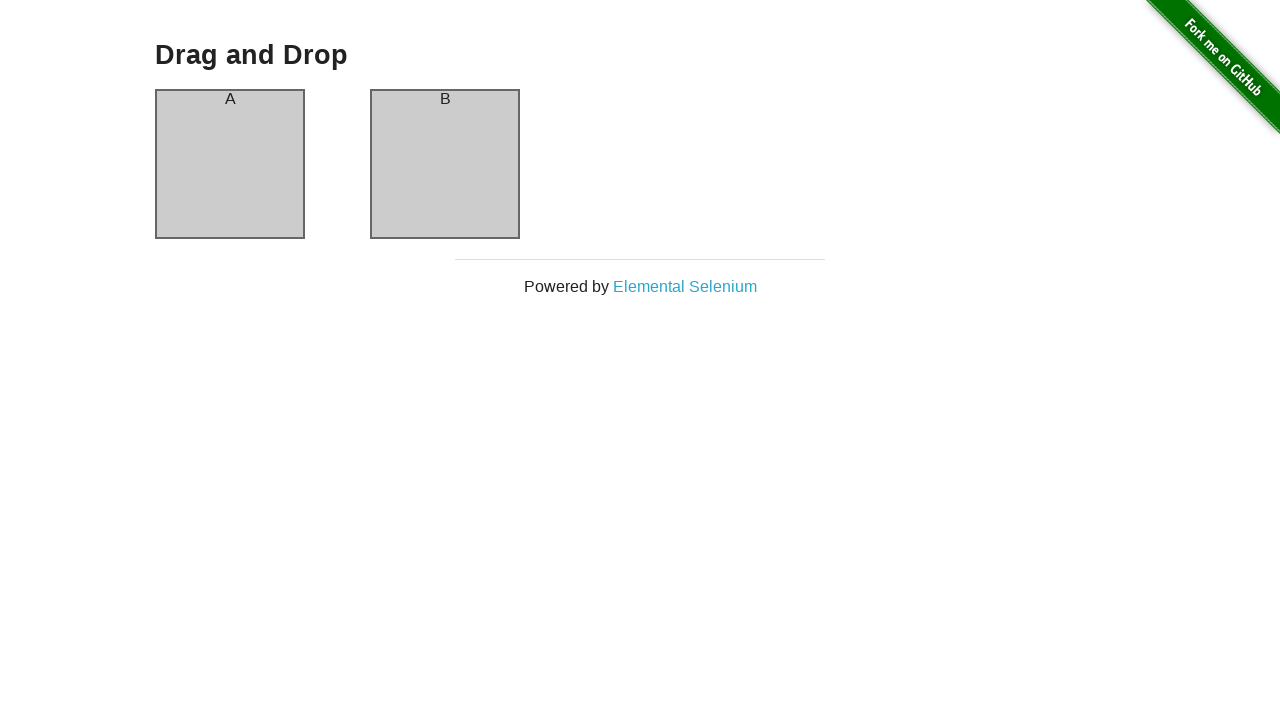

Located source element (column-a)
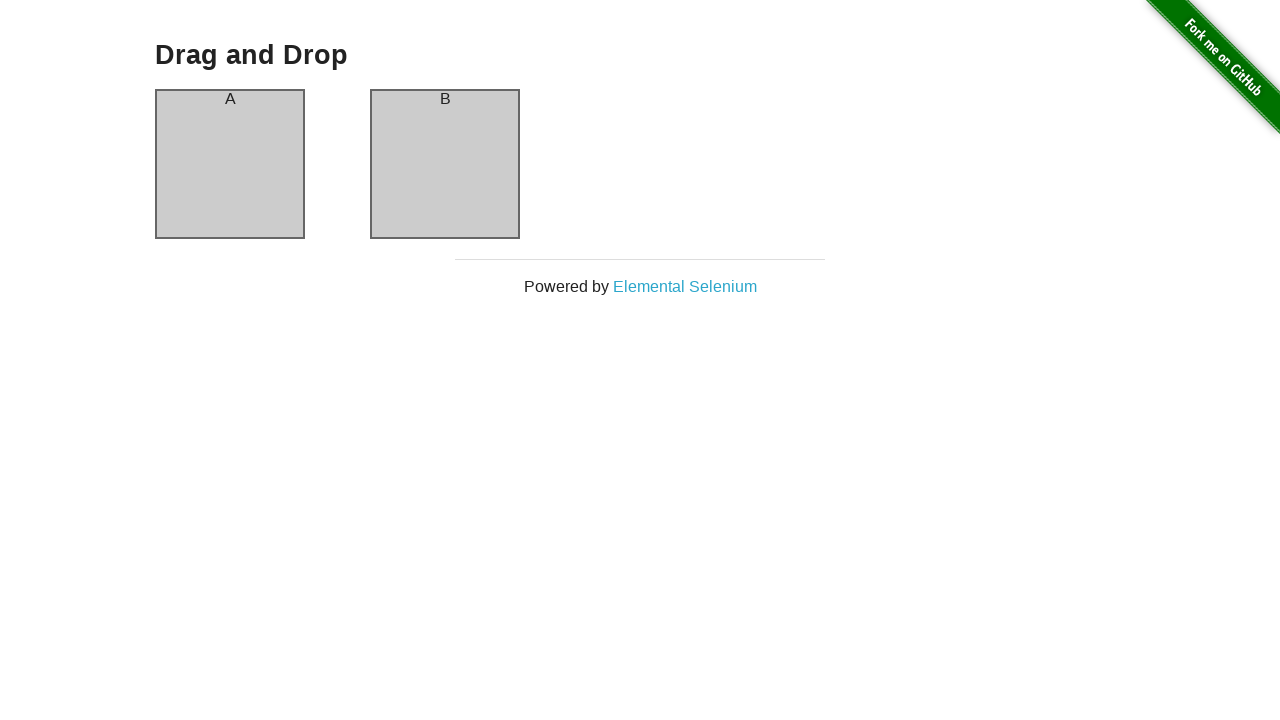

Located target element (column-b)
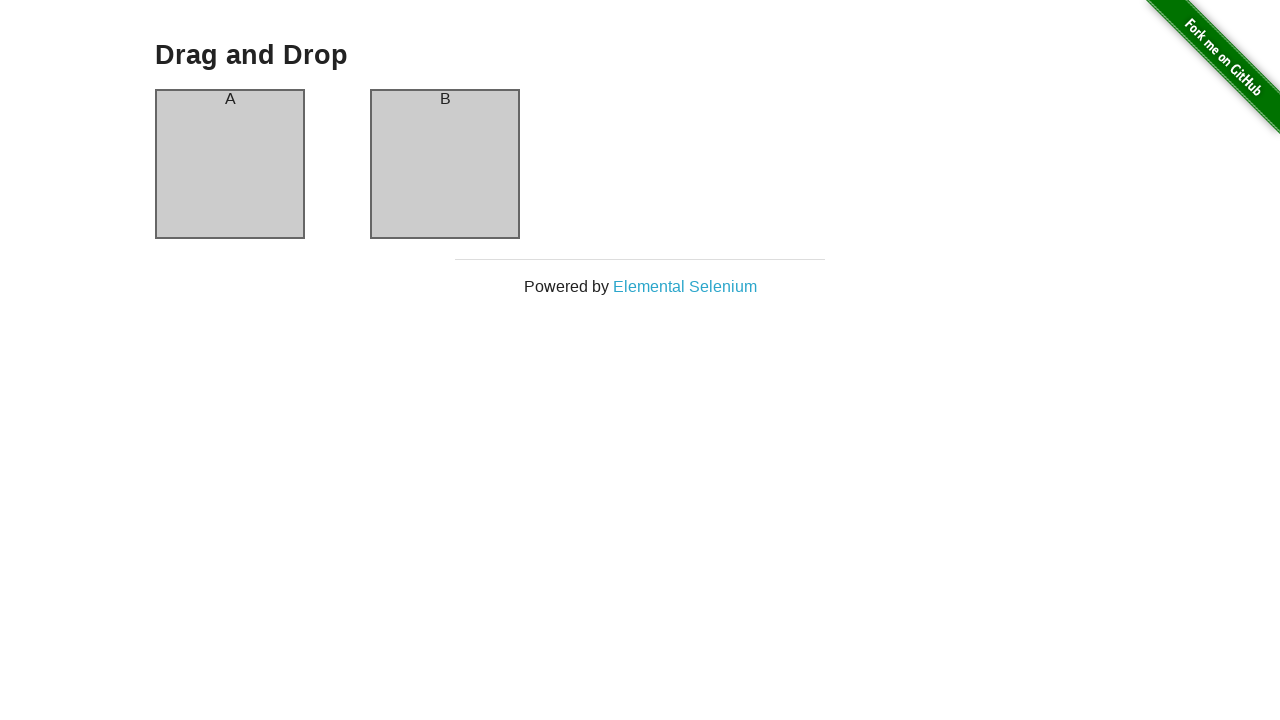

Dragged element A to element B's position at (445, 164)
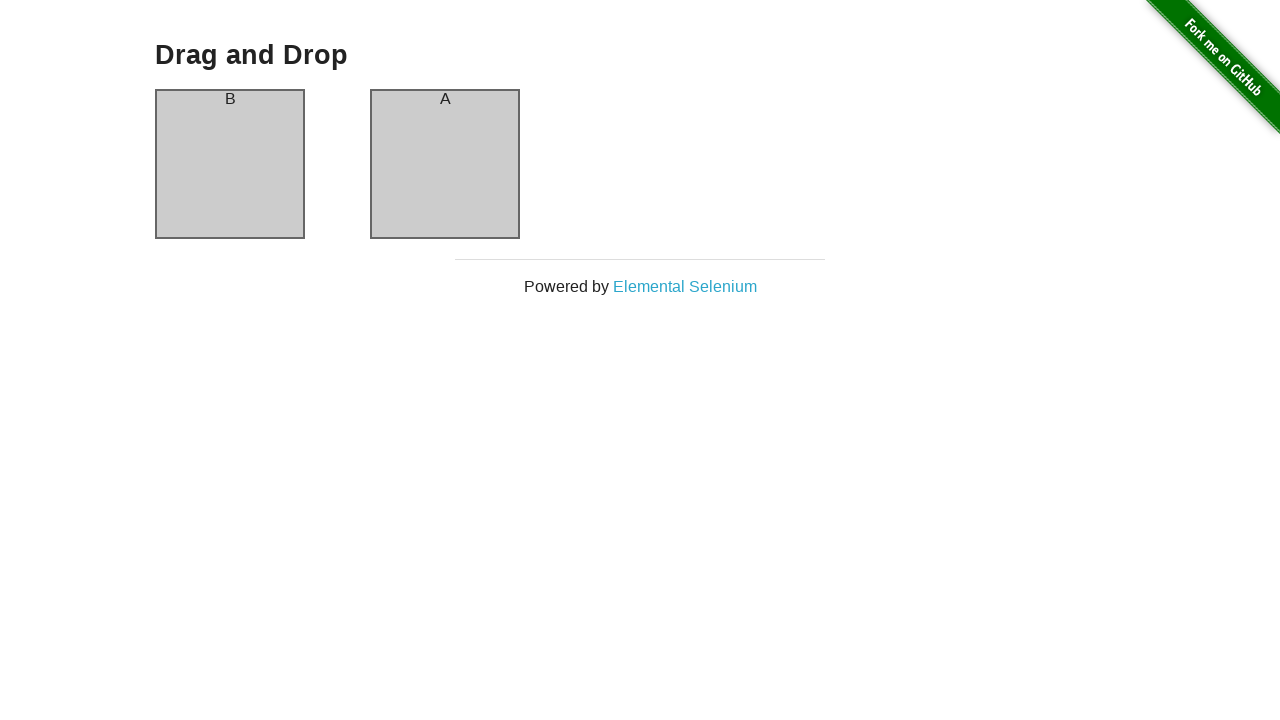

Waited for column-a element to be ready
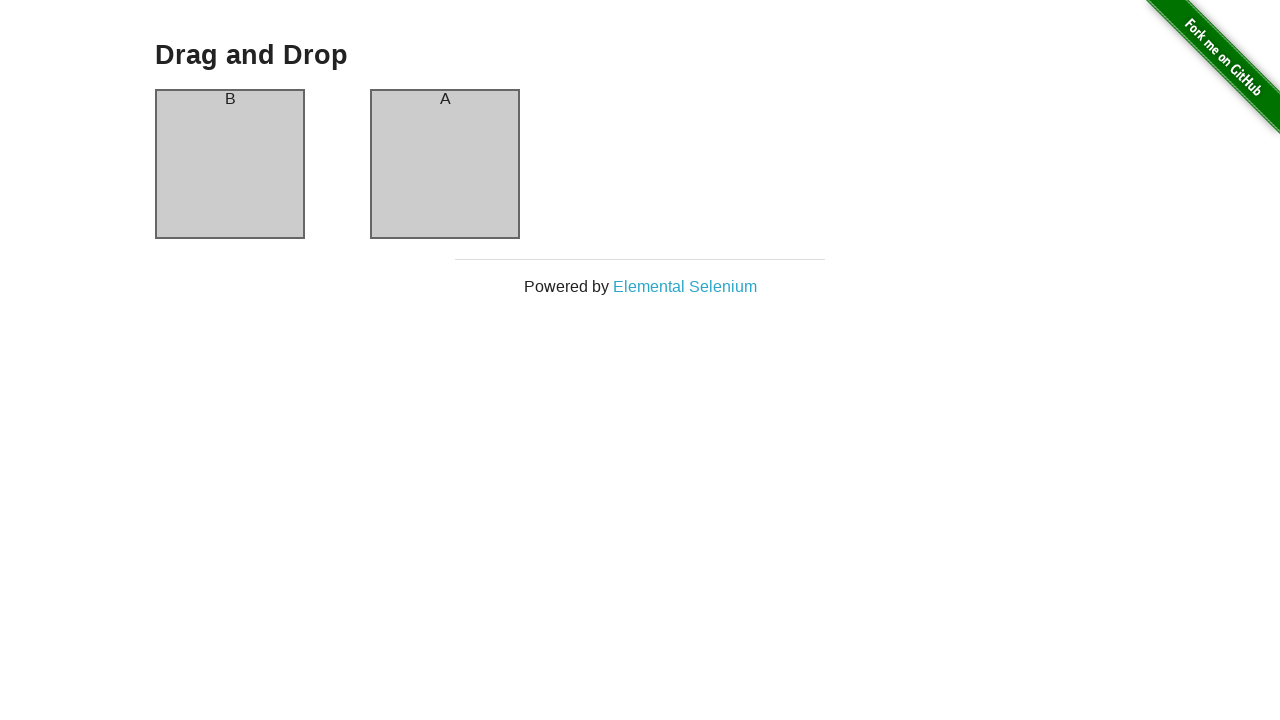

Verified column-a now contains 'B' after swap
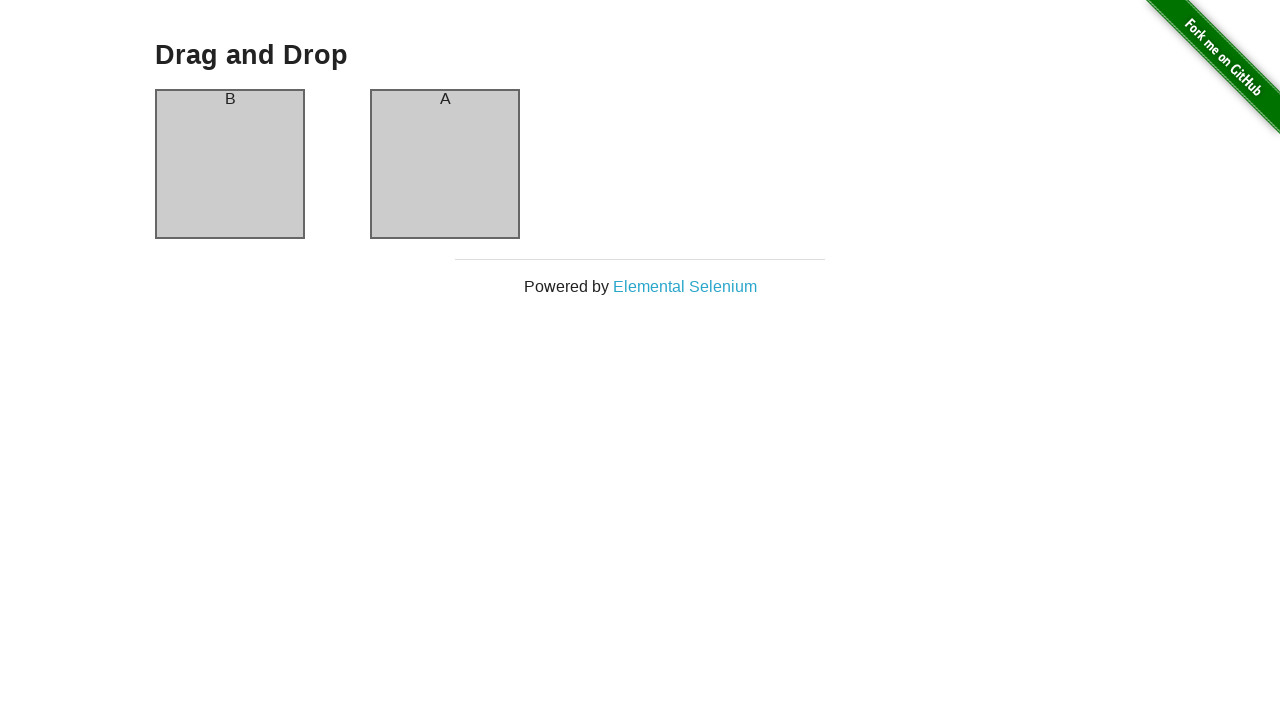

Verified column-b now contains 'A' after swap
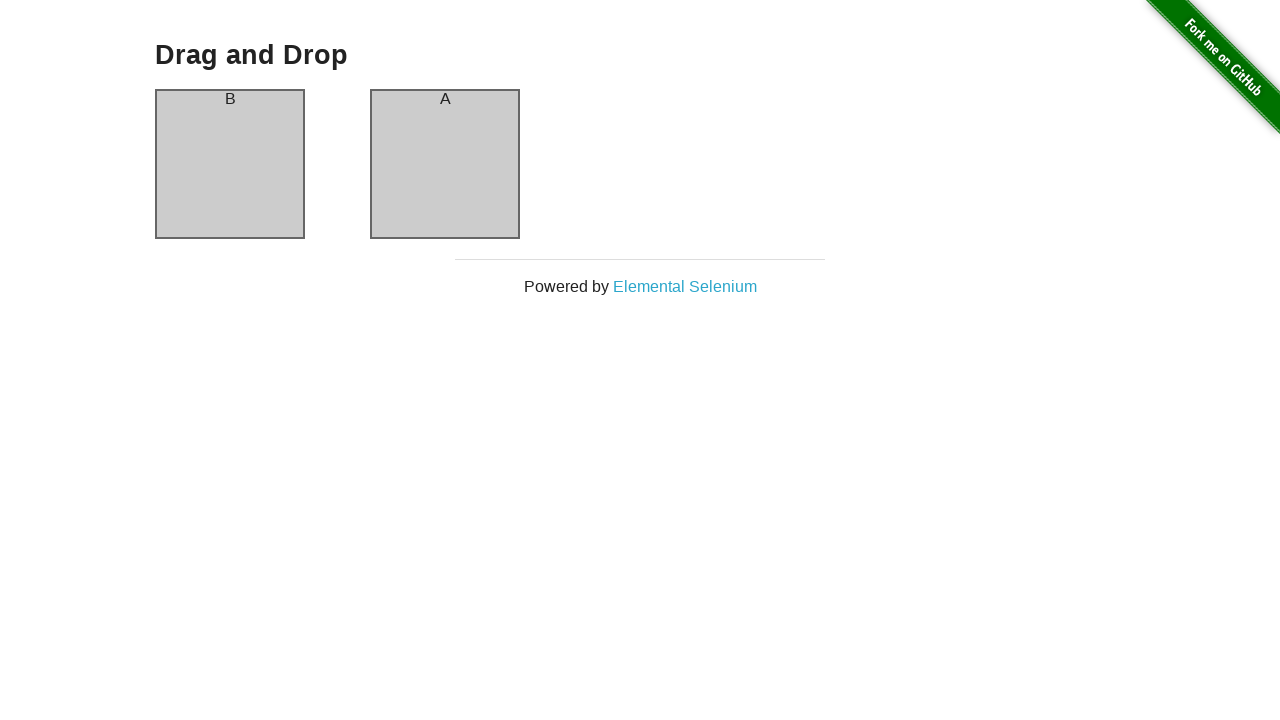

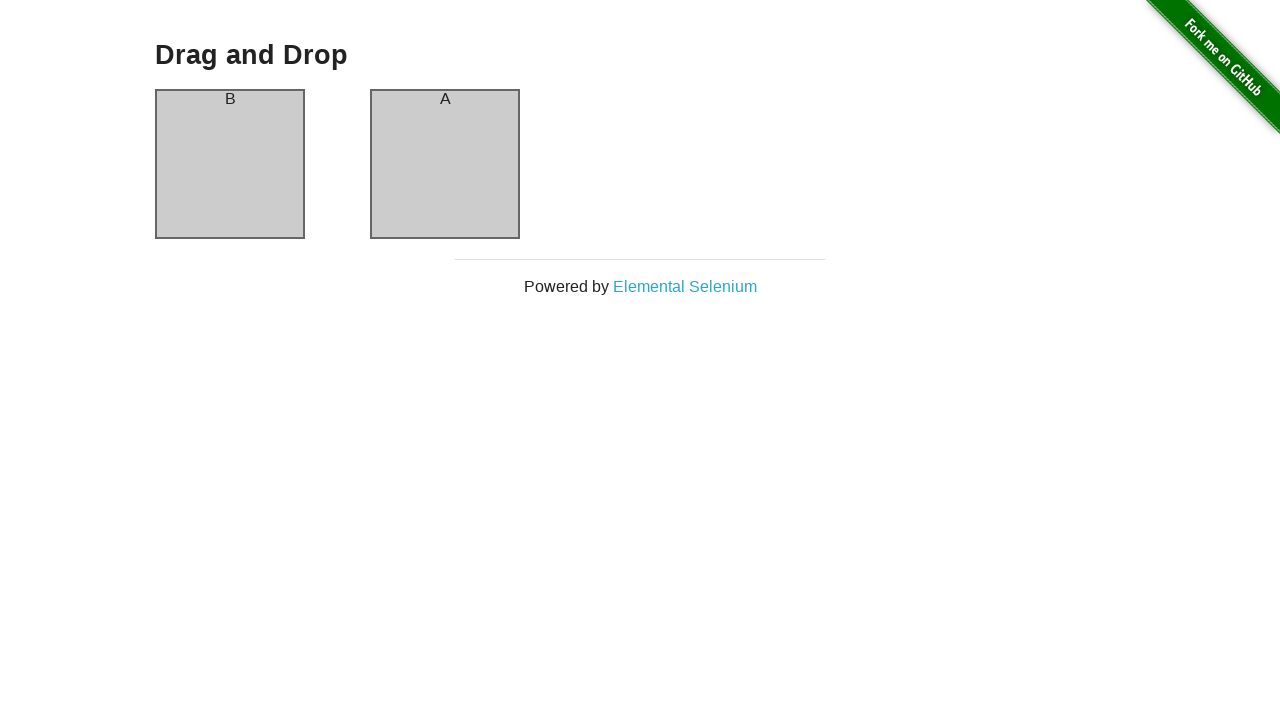